Tests dynamic loading functionality by clicking a button to trigger content loading and waiting for the loaded element to appear

Starting URL: http://the-internet.herokuapp.com/dynamic_loading/1

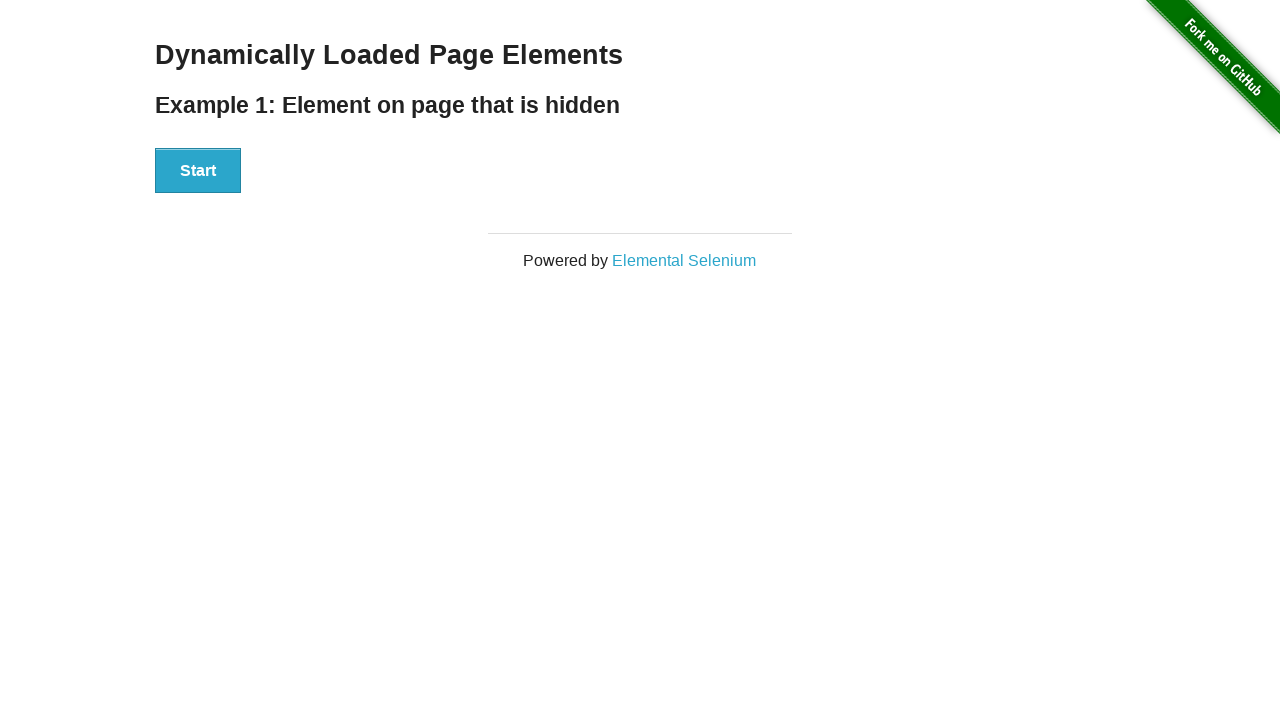

Navigated to dynamic loading page
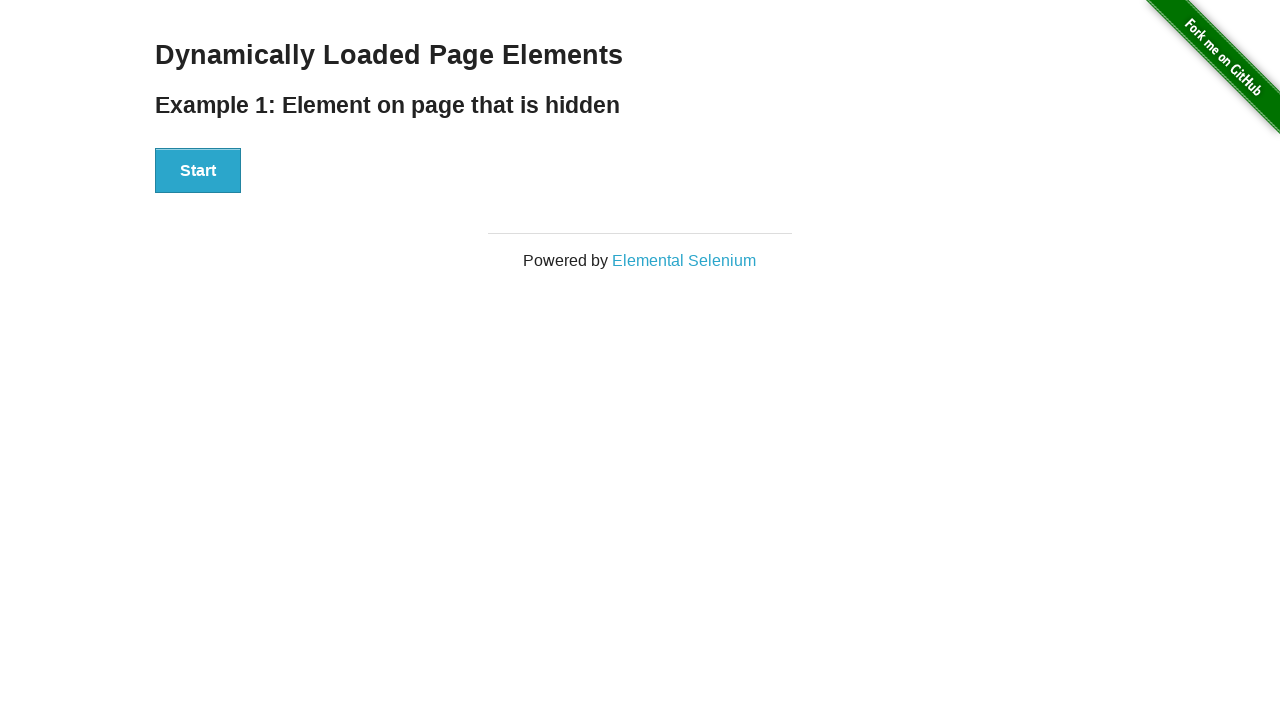

Clicked start button to trigger dynamic loading at (198, 171) on div#start button
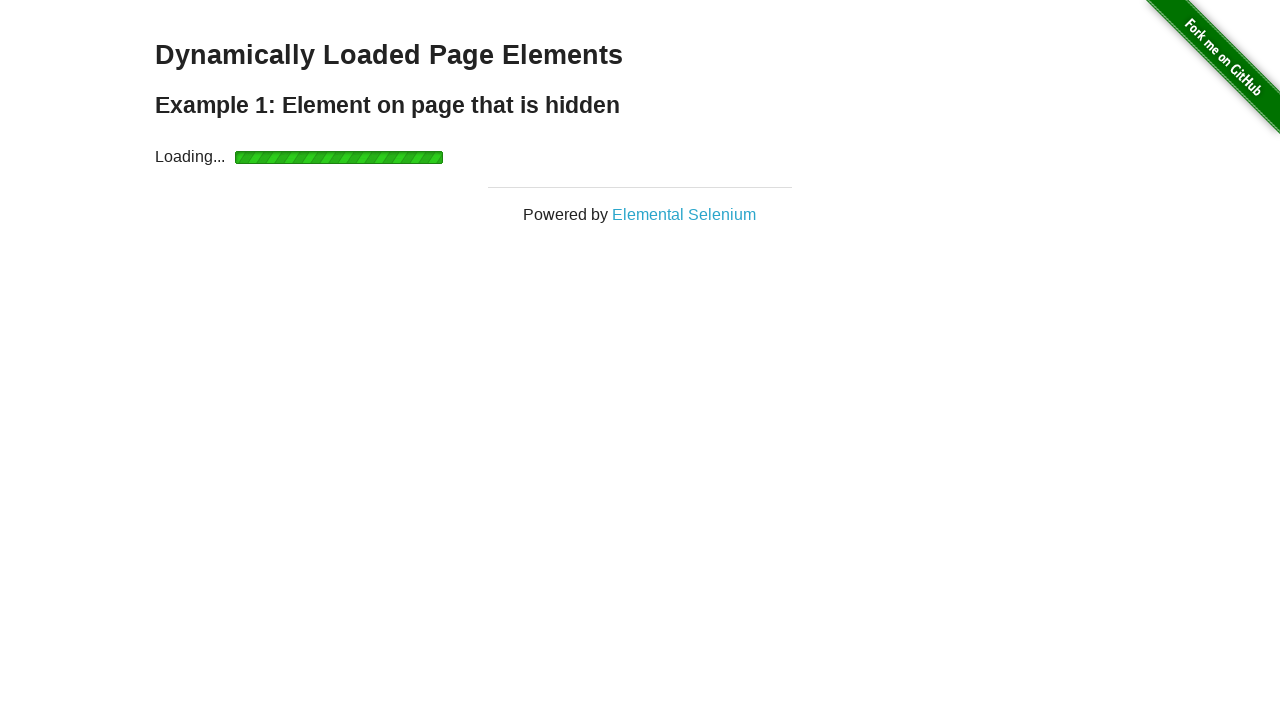

Dynamically loaded content appeared on page
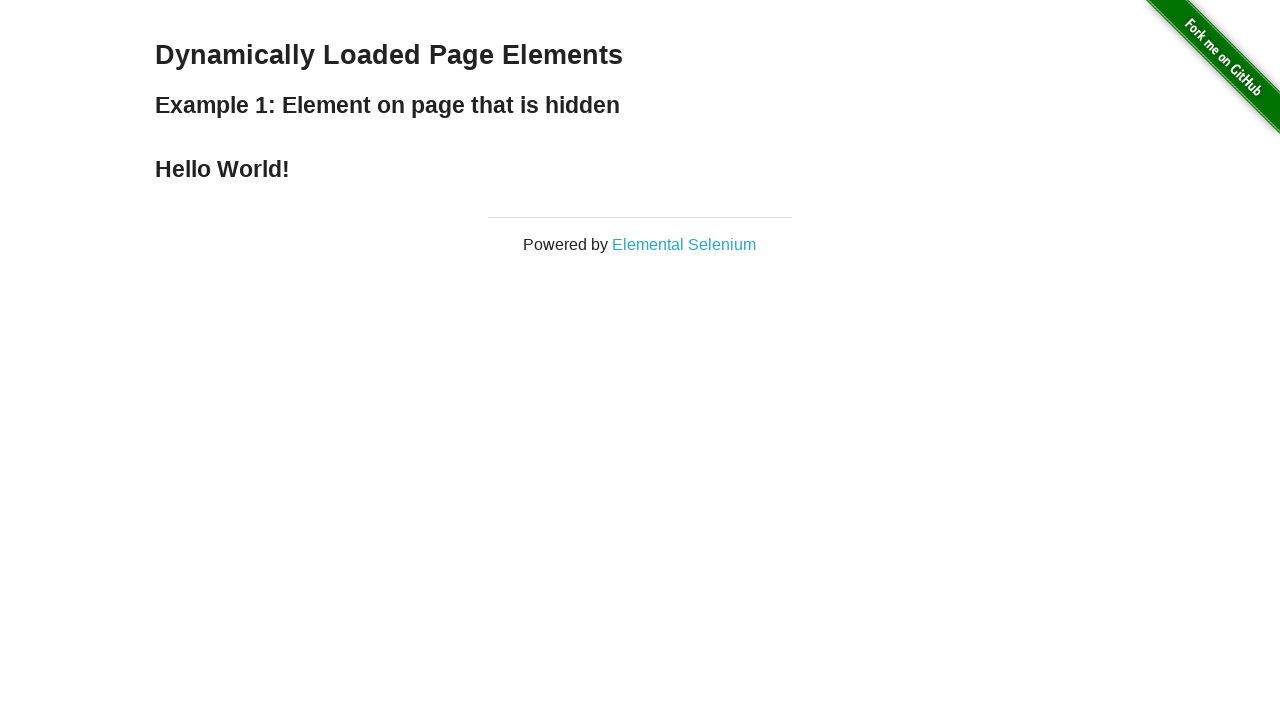

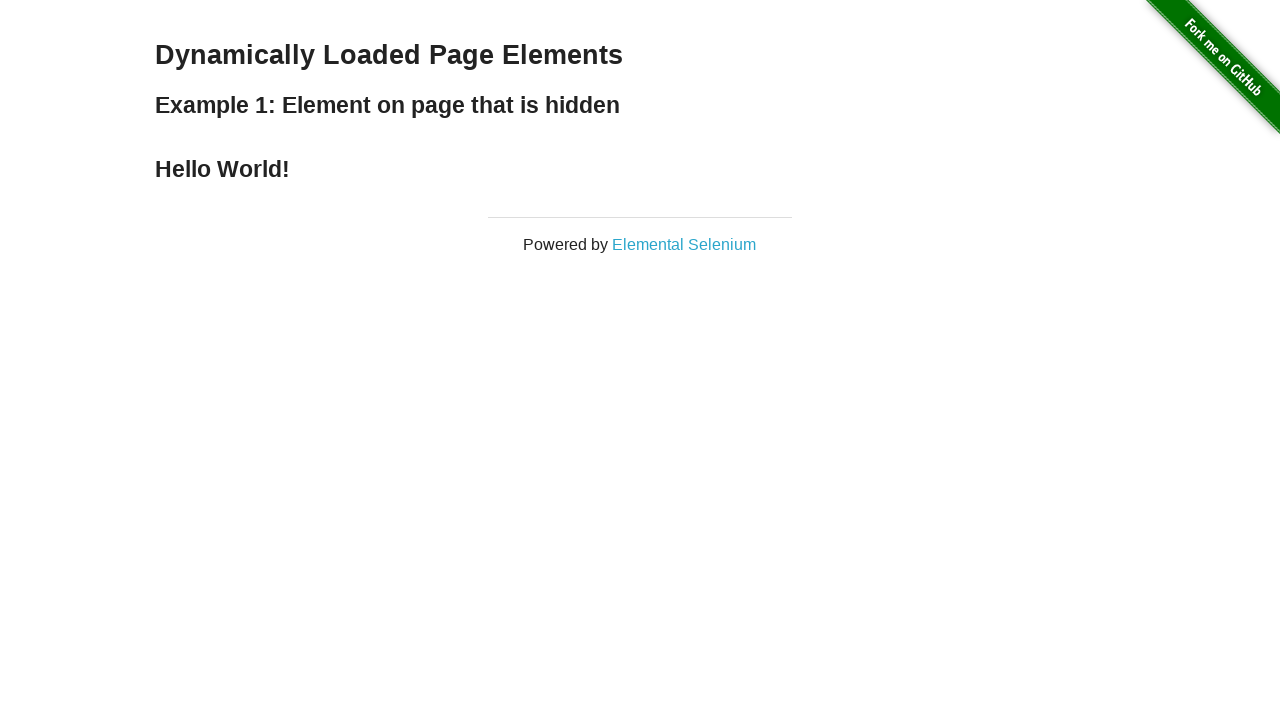